Automates an e-commerce workflow by adding specific vegetables to cart, proceeding to checkout, and applying a promo code

Starting URL: https://rahulshettyacademy.com/seleniumPractise/

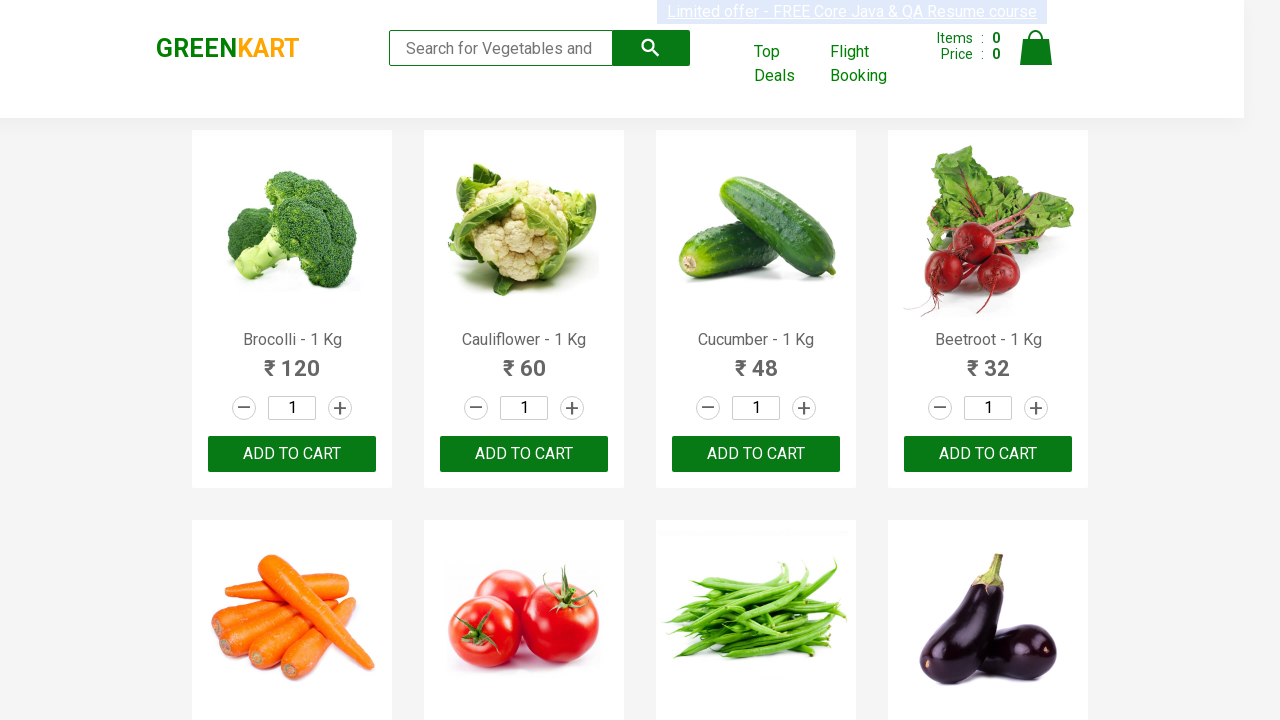

Retrieved all product elements from the page
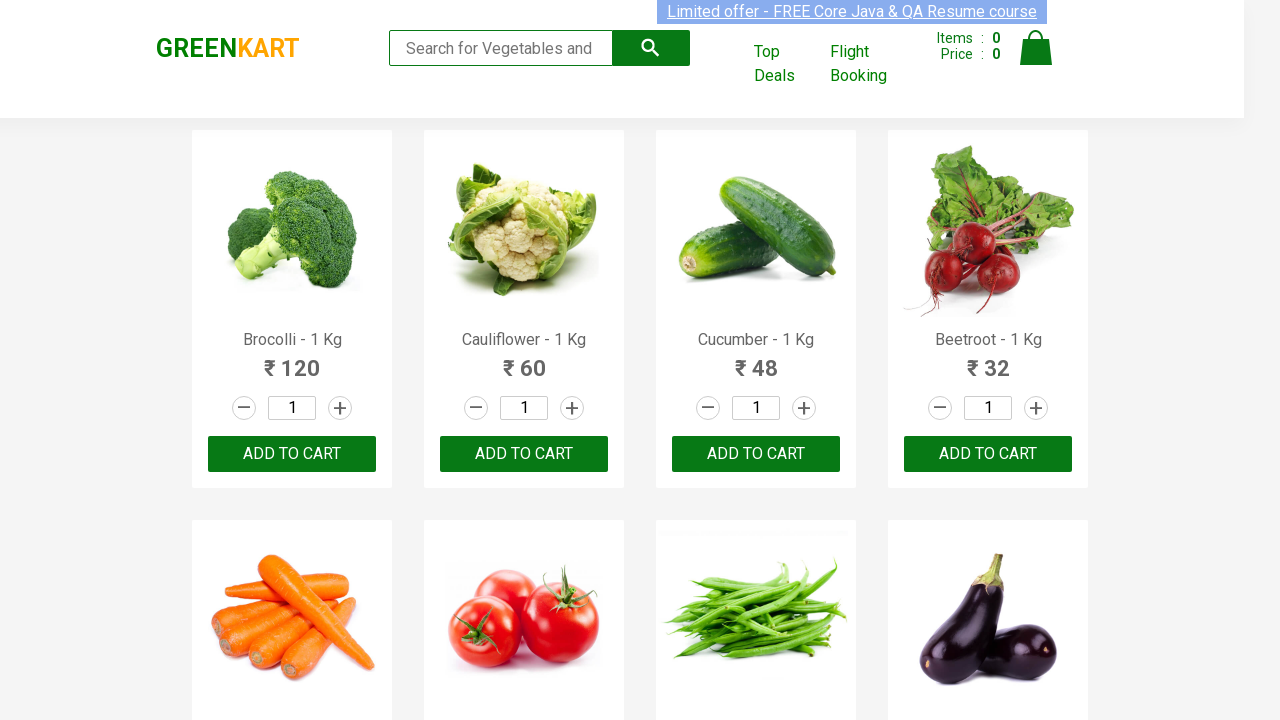

Retrieved product text content for product 0
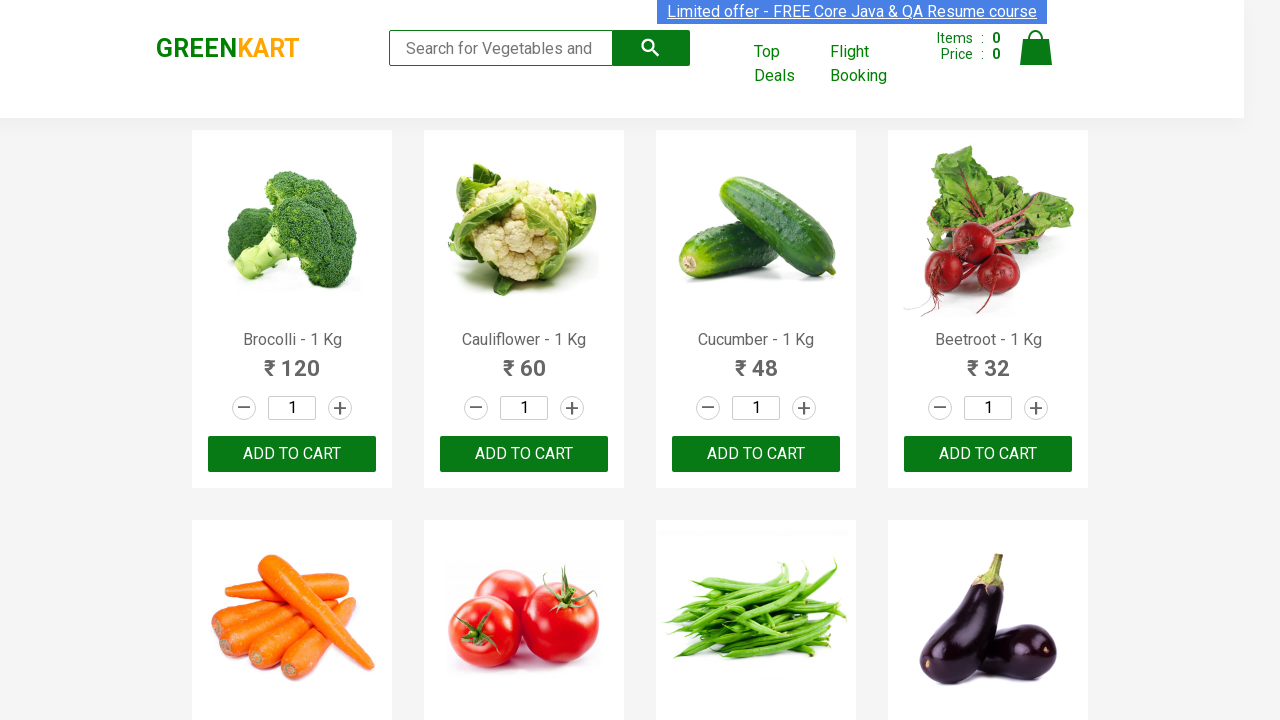

Retrieved product text content for product 1
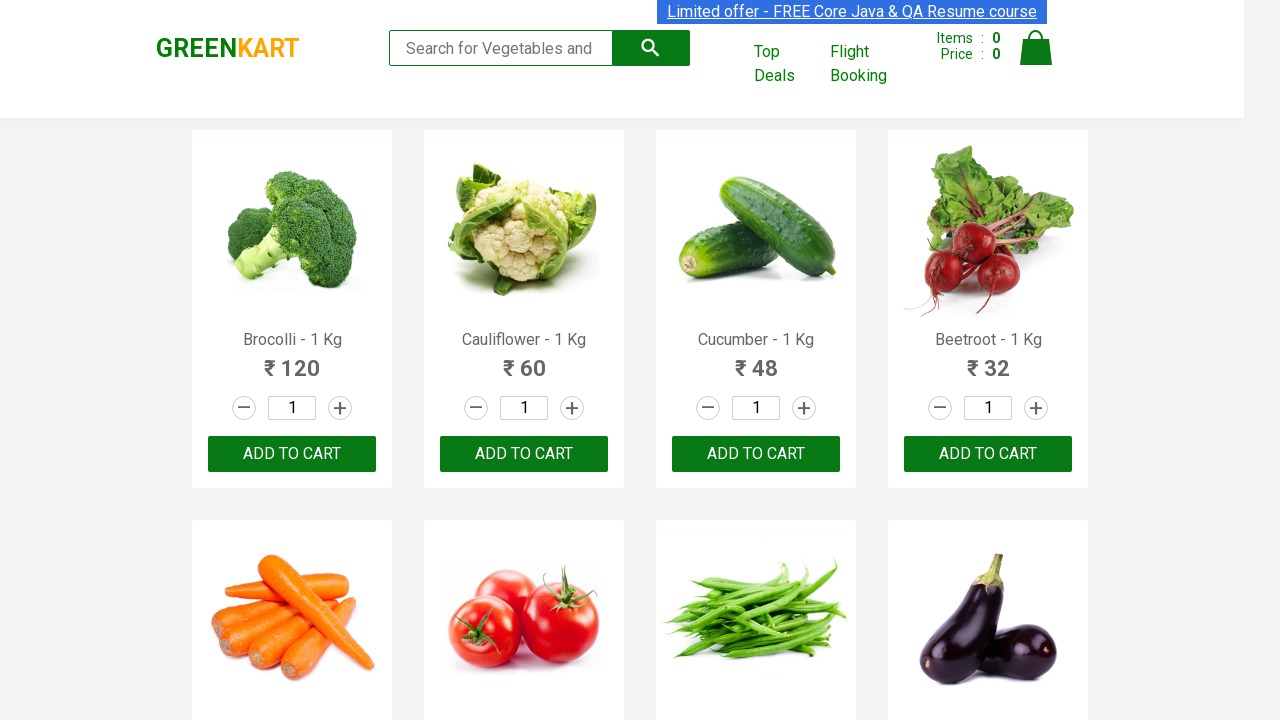

Retrieved product text content for product 2
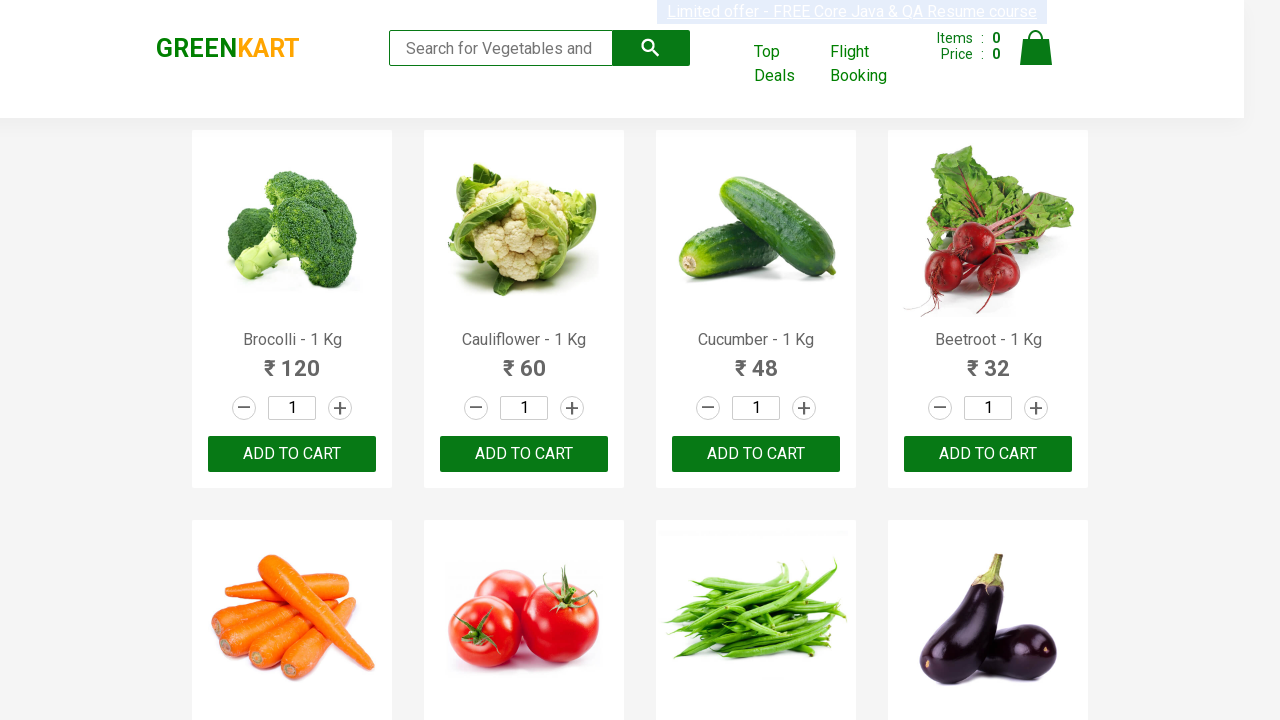

Added Cucumber to cart at (756, 454) on div.product-action button >> nth=2
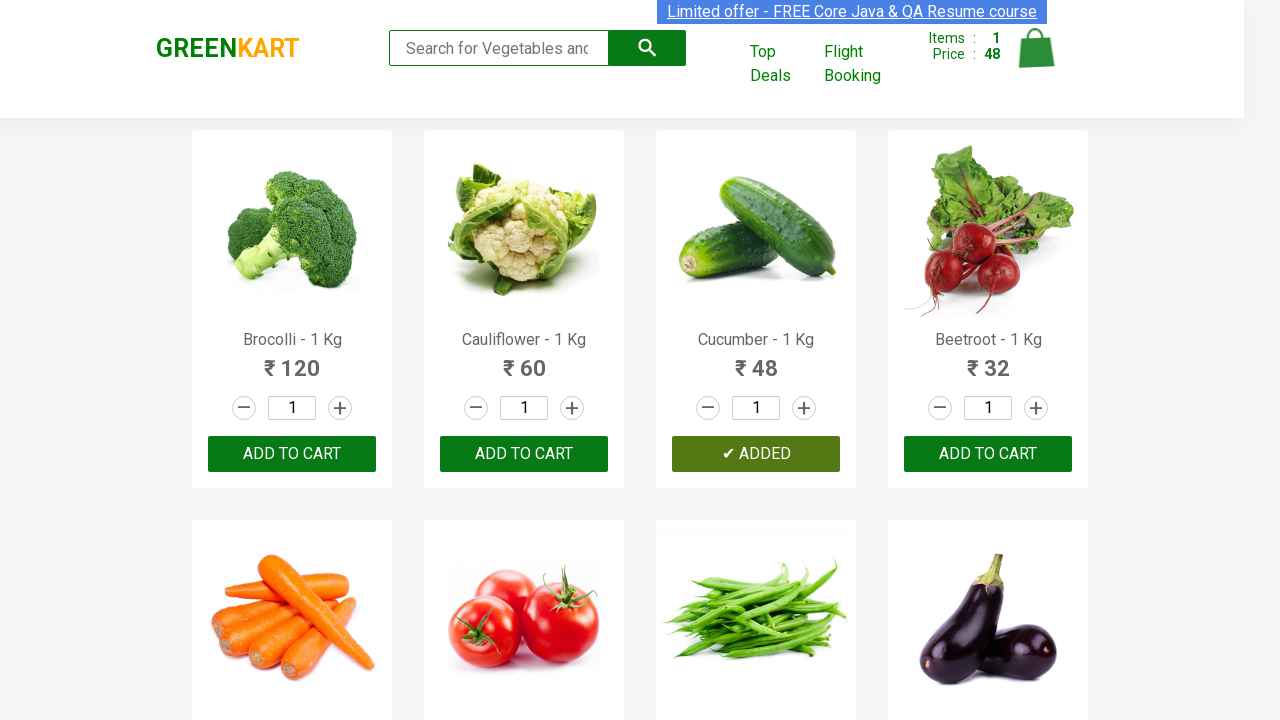

Retrieved product text content for product 3
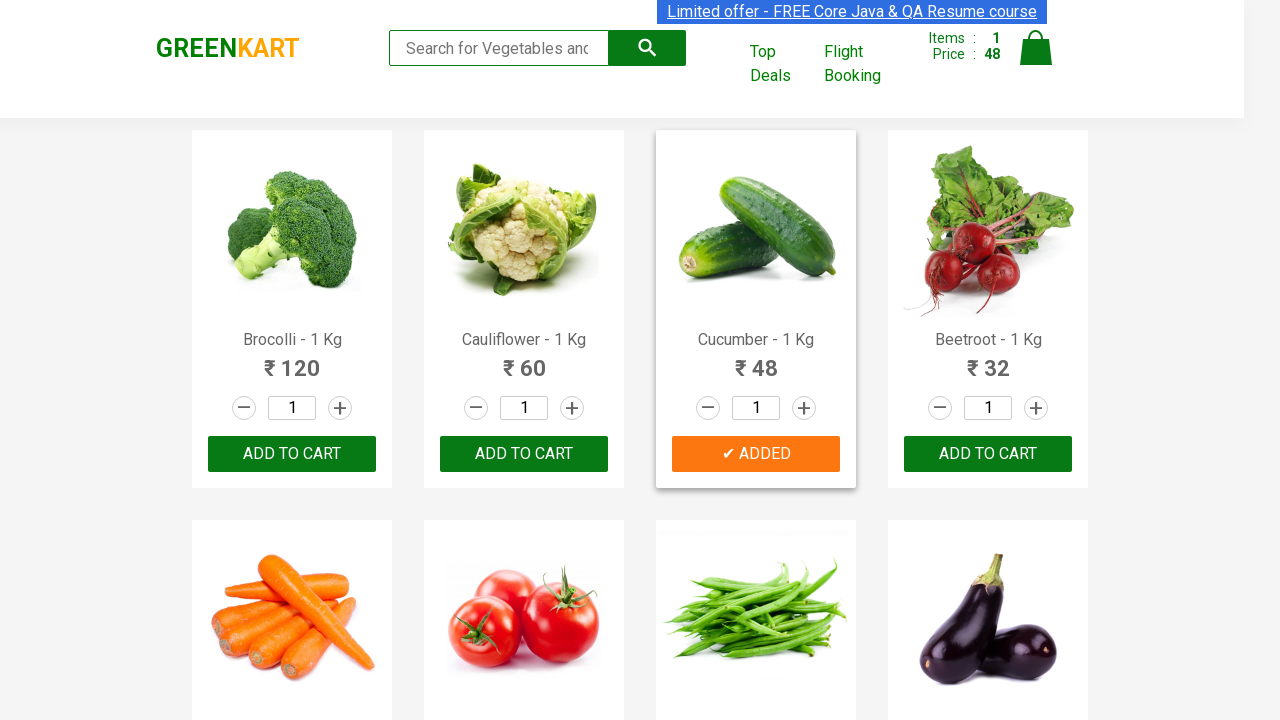

Retrieved product text content for product 4
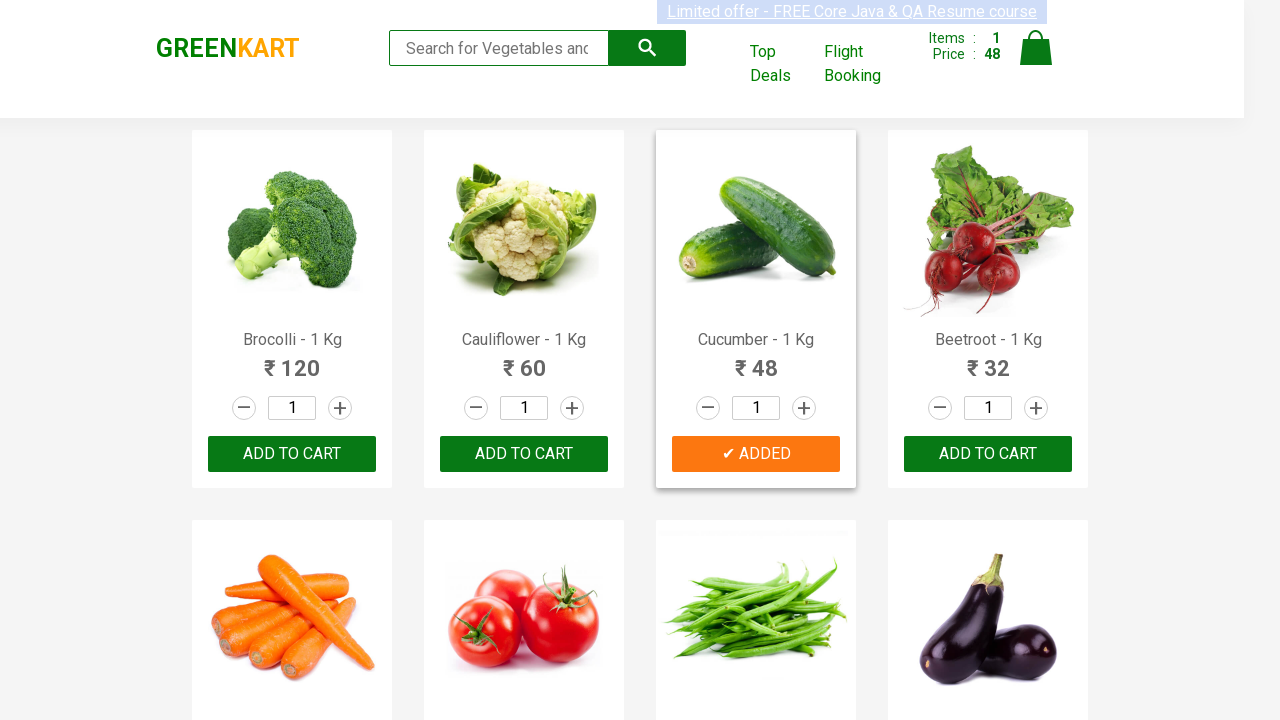

Retrieved product text content for product 5
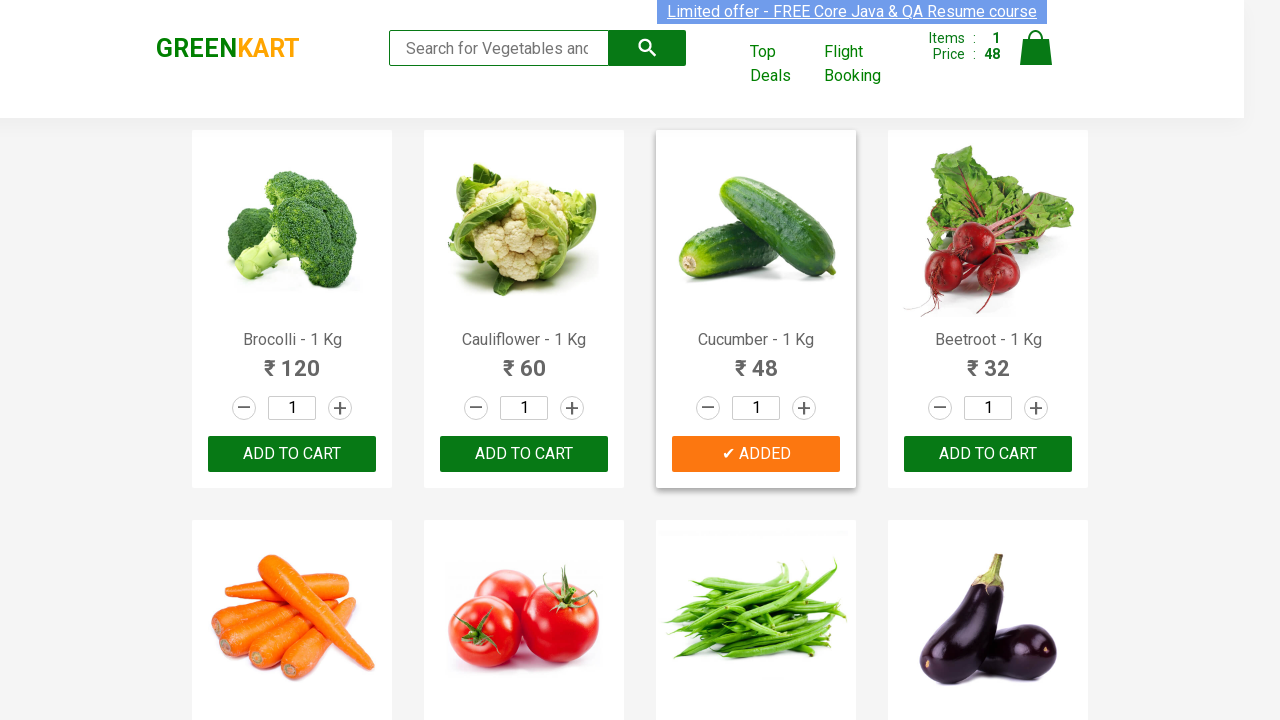

Retrieved product text content for product 6
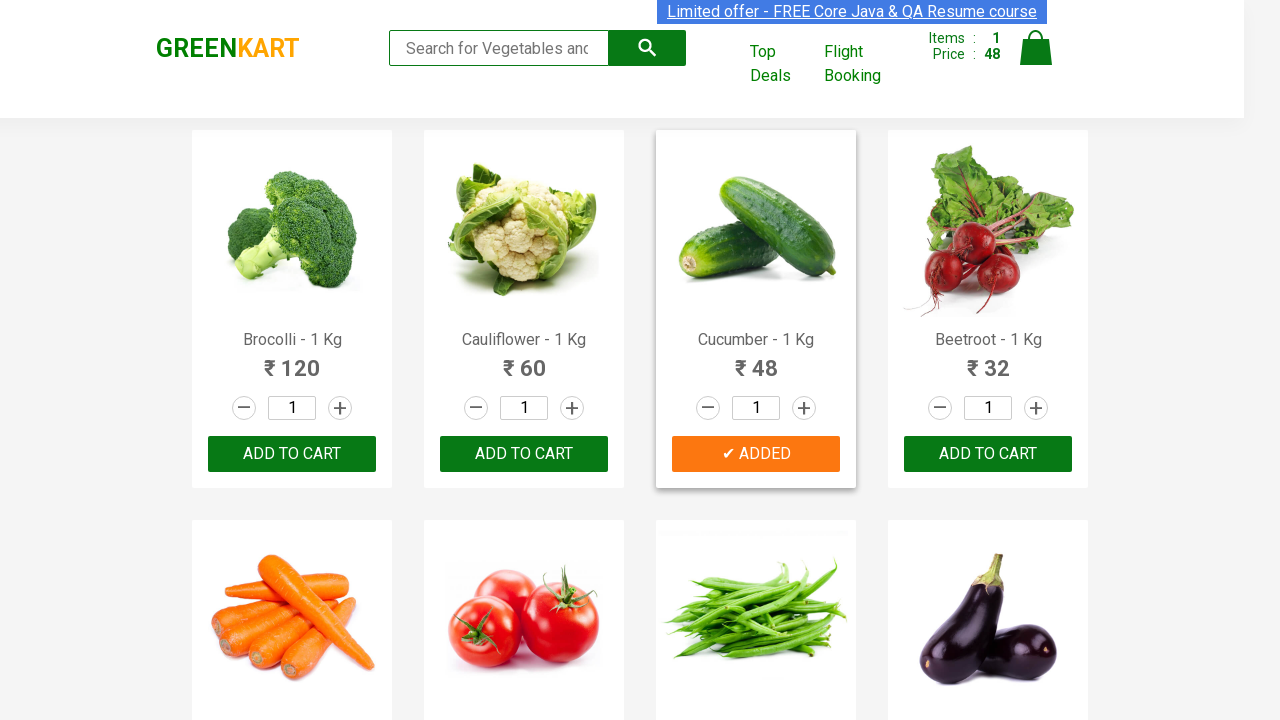

Added Beans to cart at (756, 360) on div.product-action button >> nth=6
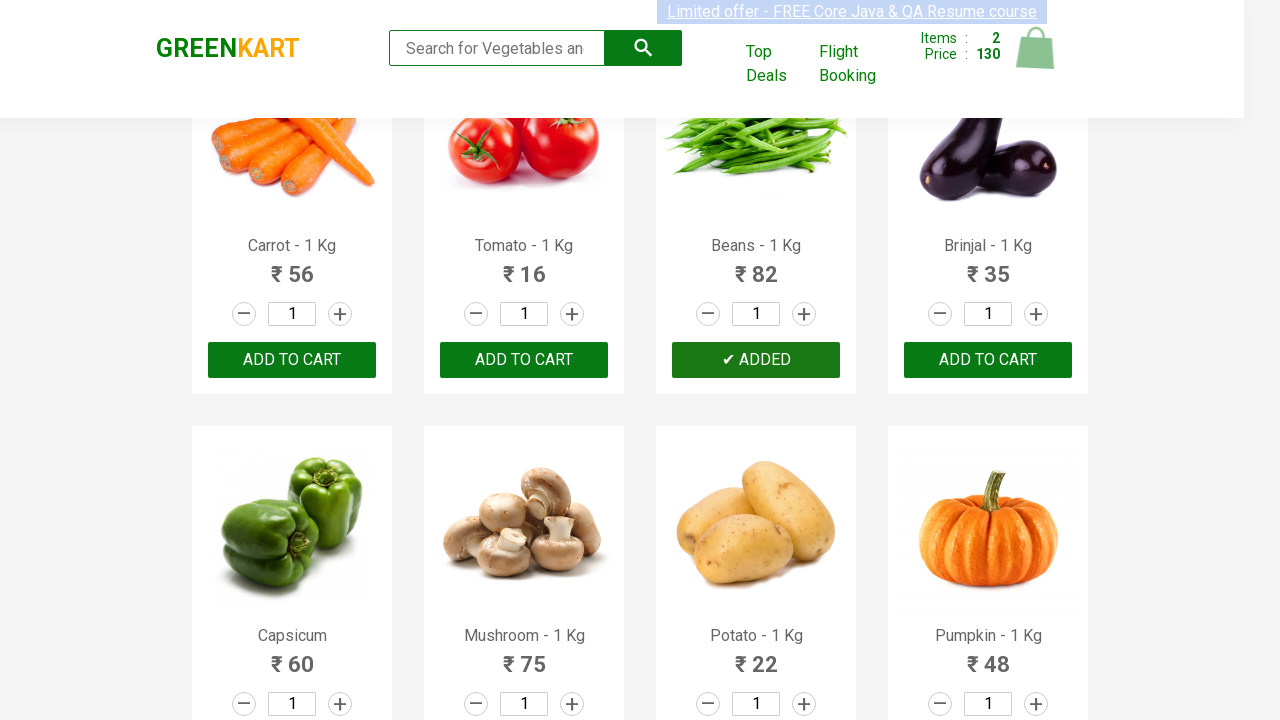

Retrieved product text content for product 7
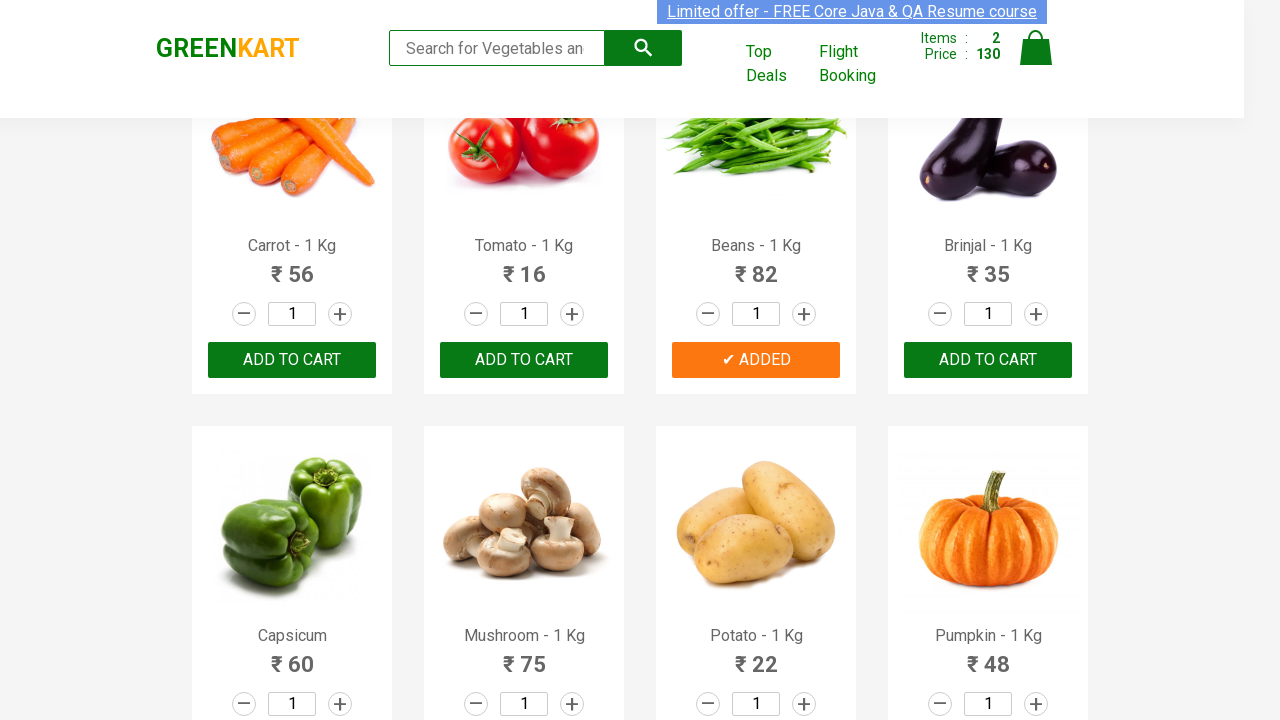

Retrieved product text content for product 8
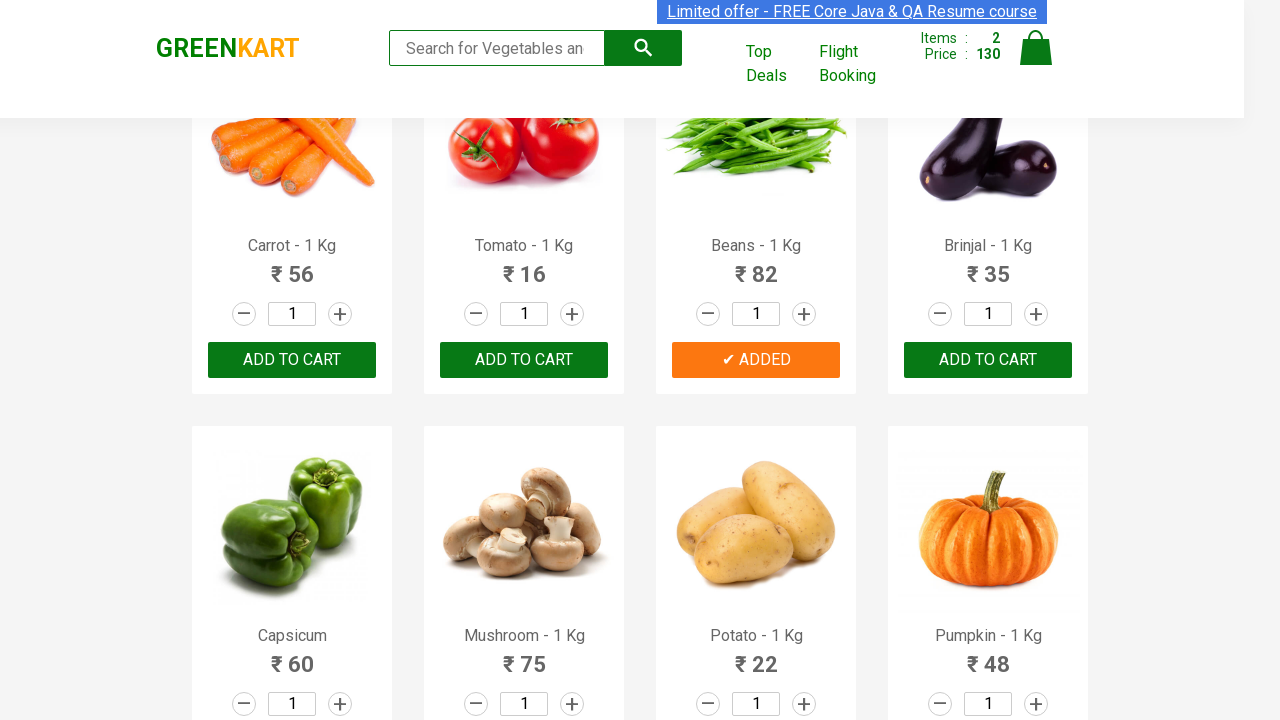

Retrieved product text content for product 9
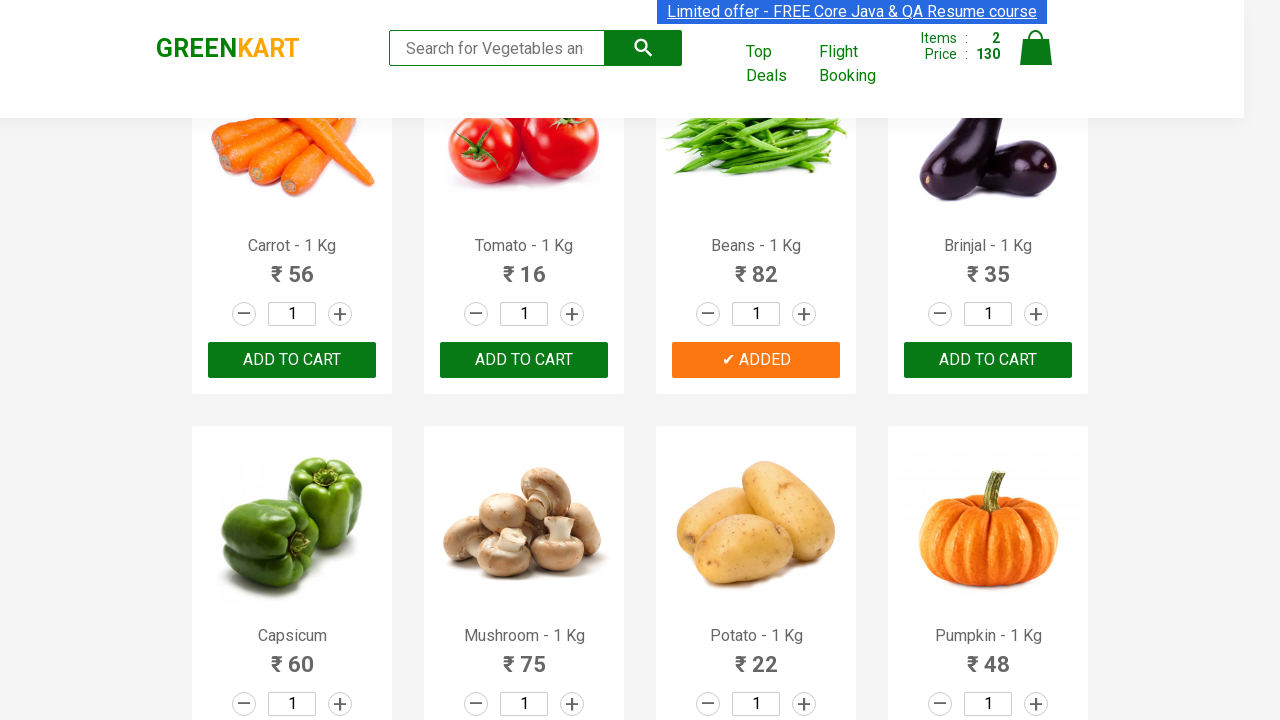

Added Mushroom to cart at (524, 360) on div.product-action button >> nth=9
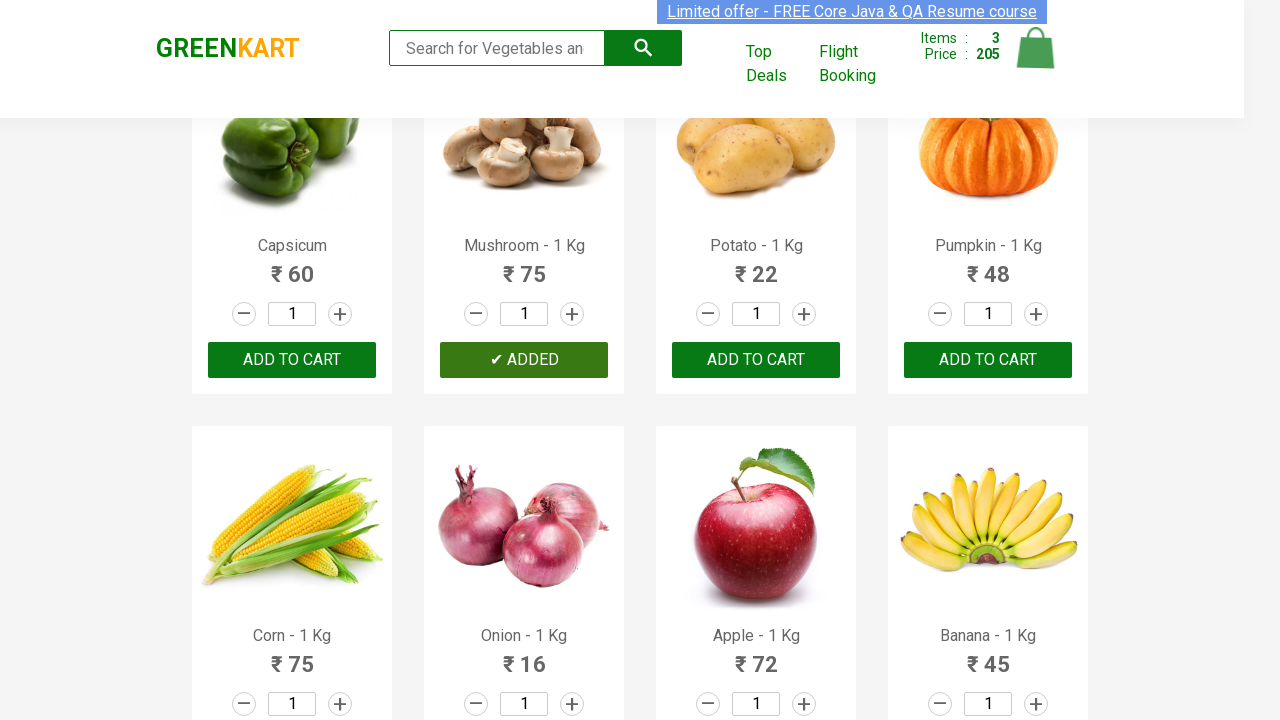

Retrieved product text content for product 10
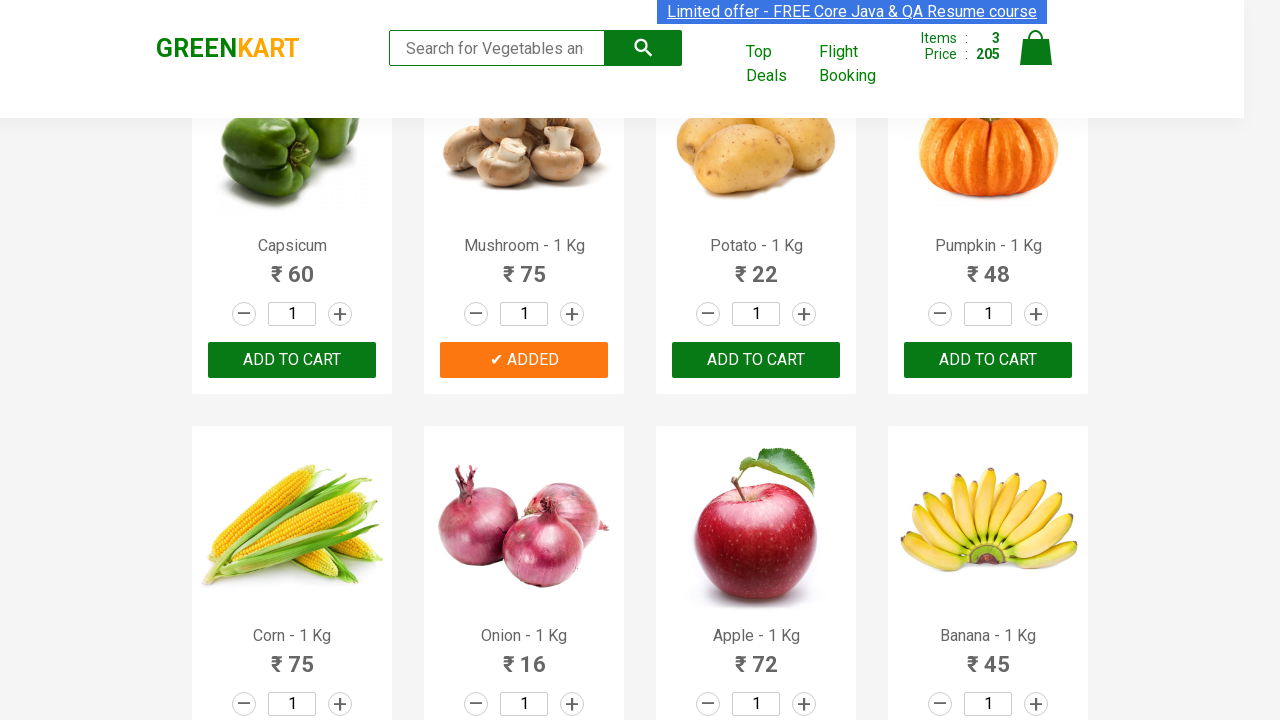

Retrieved product text content for product 11
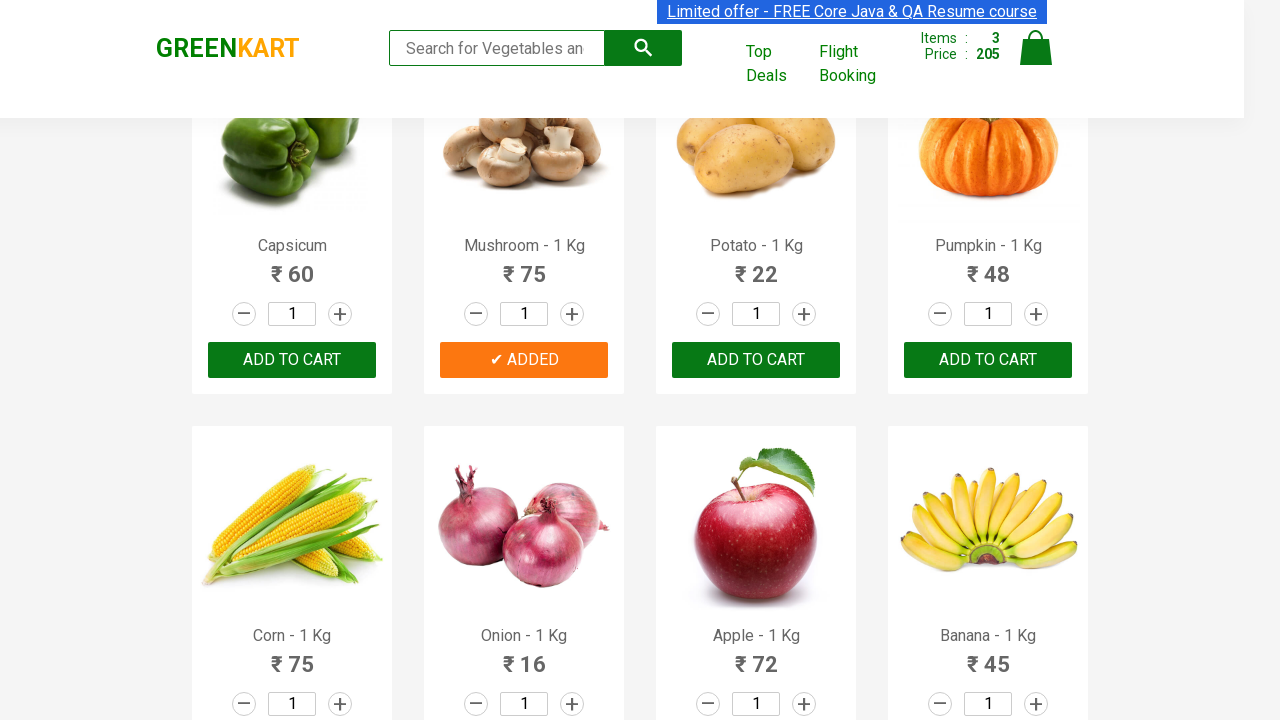

Retrieved product text content for product 12
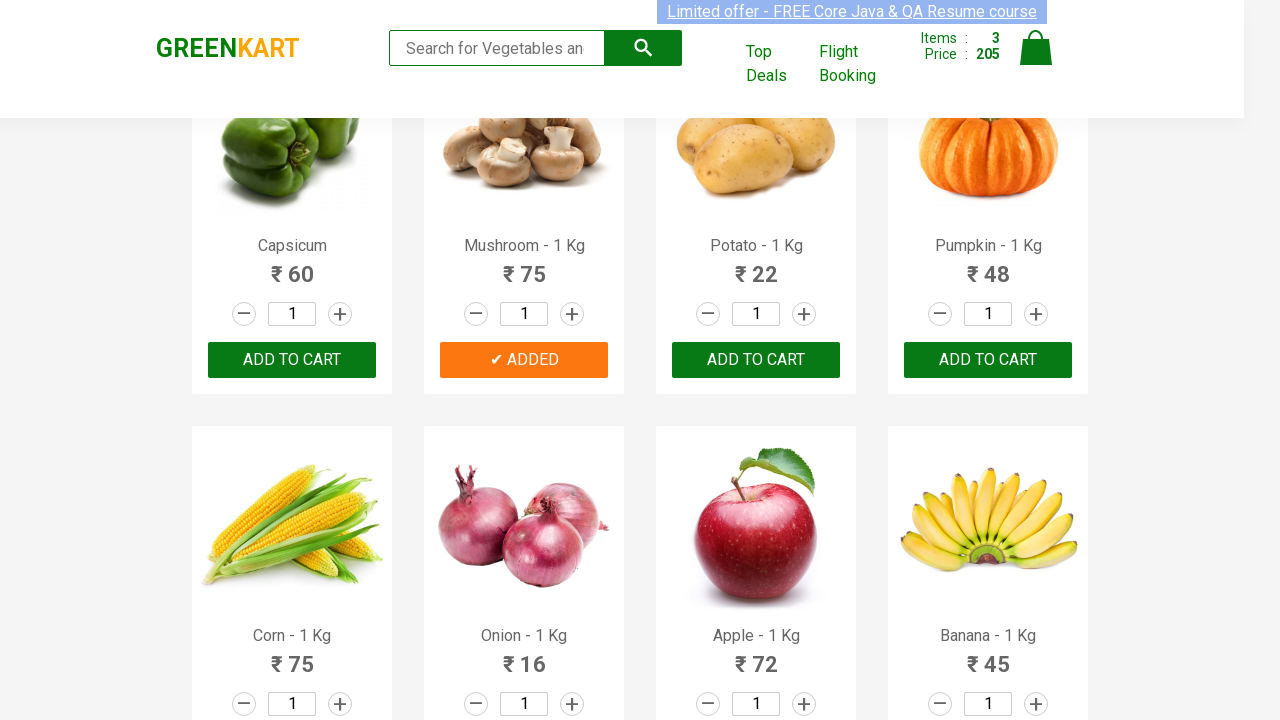

Retrieved product text content for product 13
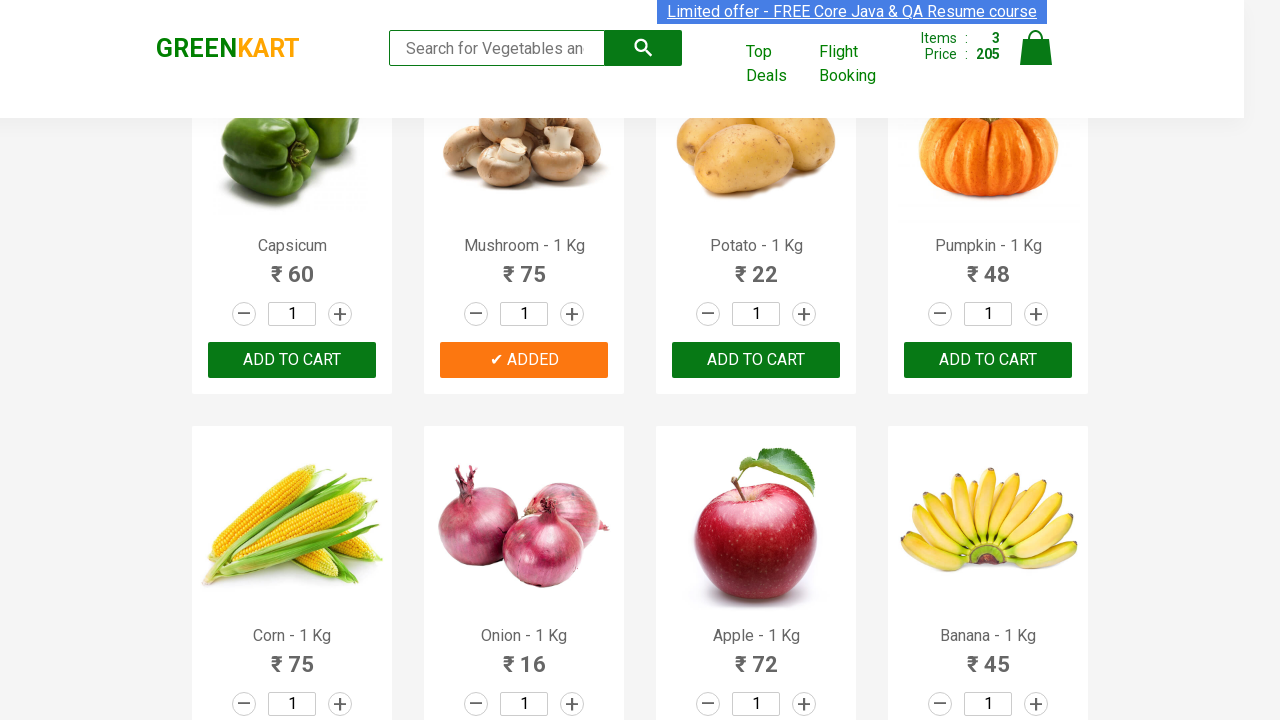

Retrieved product text content for product 14
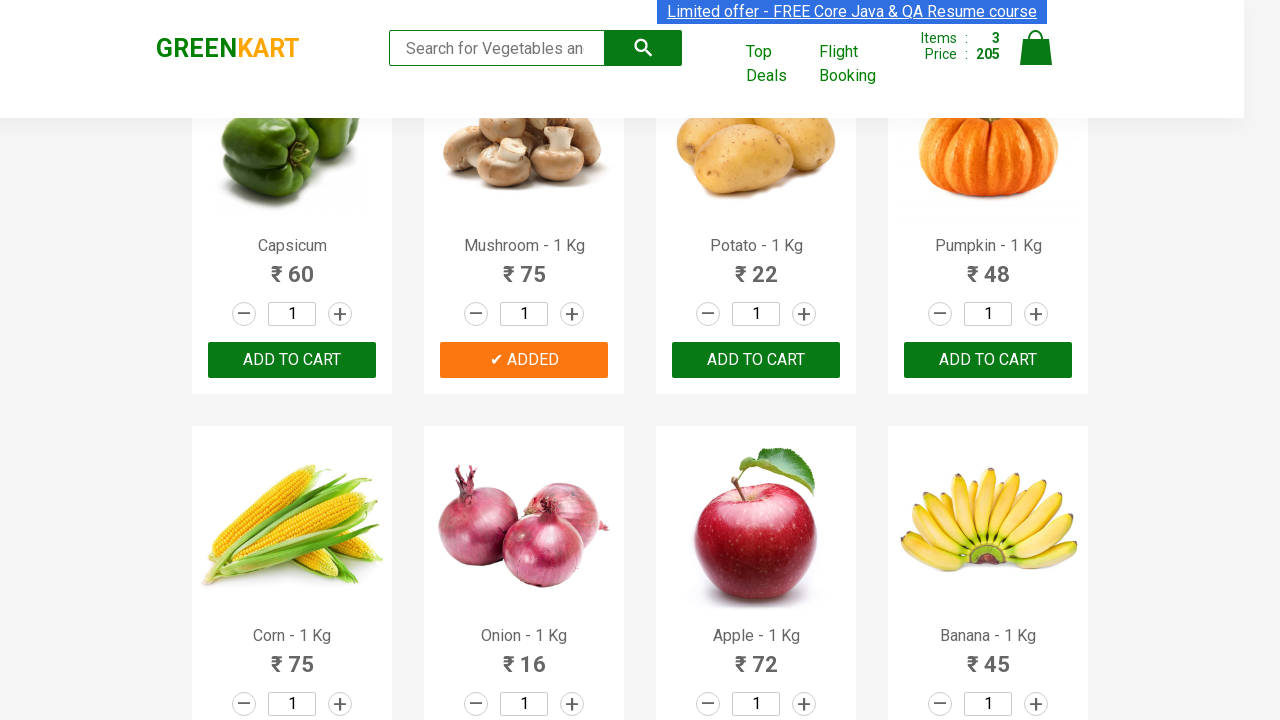

Retrieved product text content for product 15
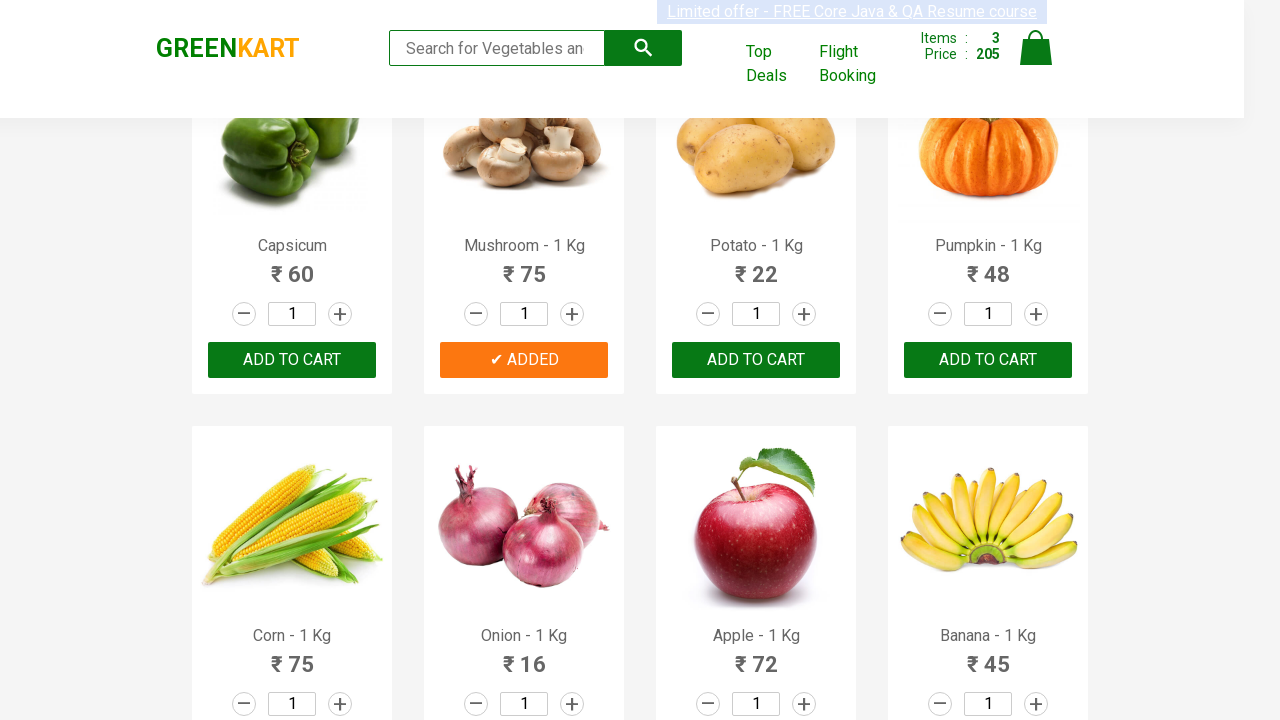

Added Banana to cart at (988, 360) on div.product-action button >> nth=15
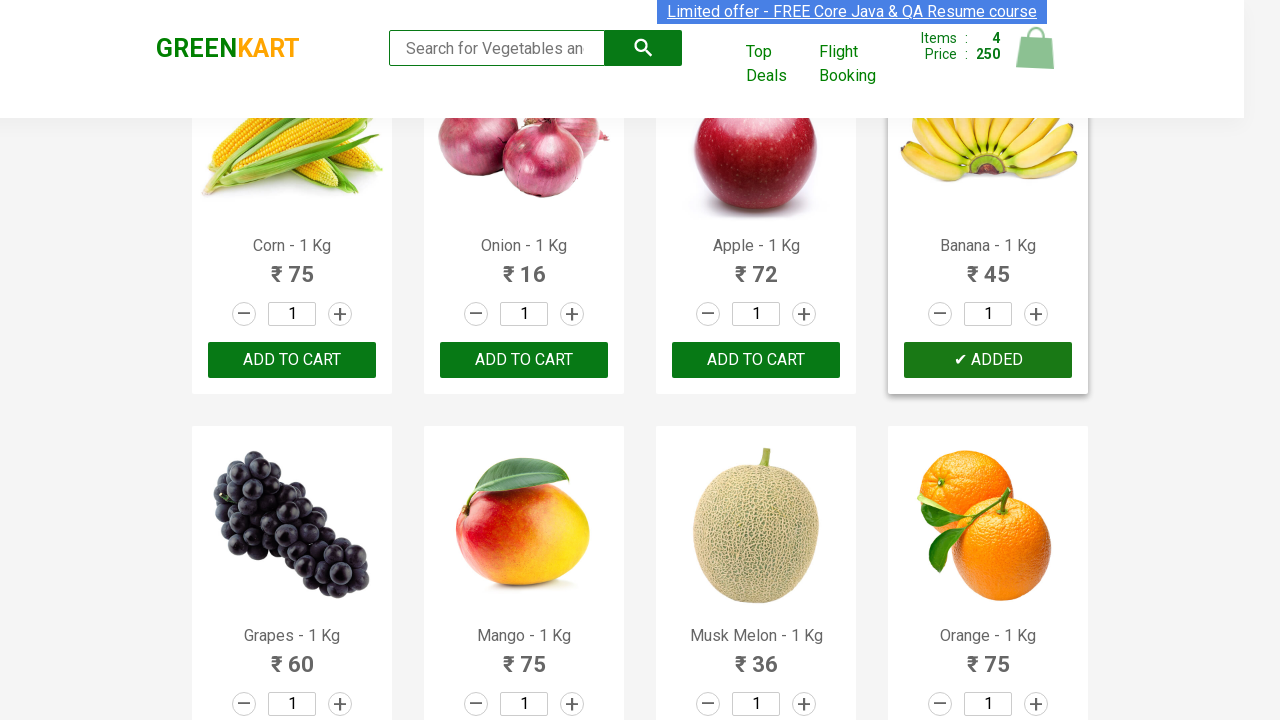

Clicked on cart icon to view cart at (1036, 48) on img[alt='Cart']
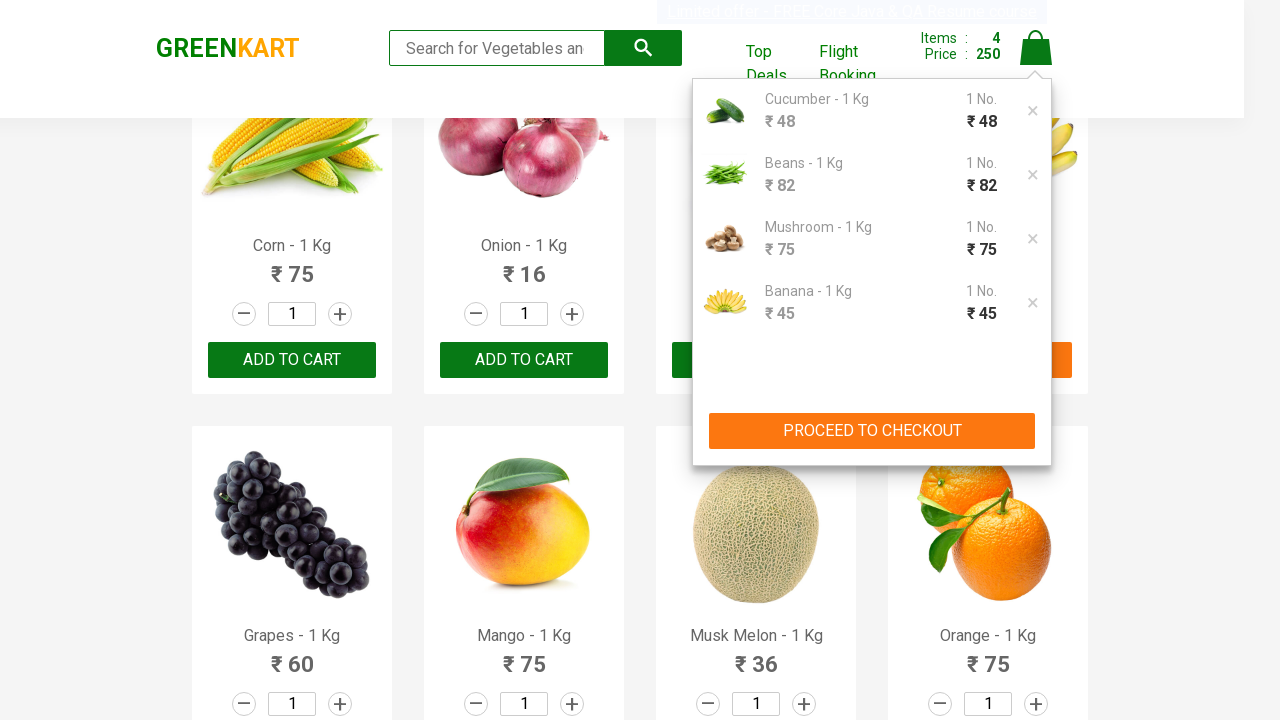

Clicked PROCEED TO CHECKOUT button at (872, 431) on button:has-text('PROCEED TO CHECKOUT')
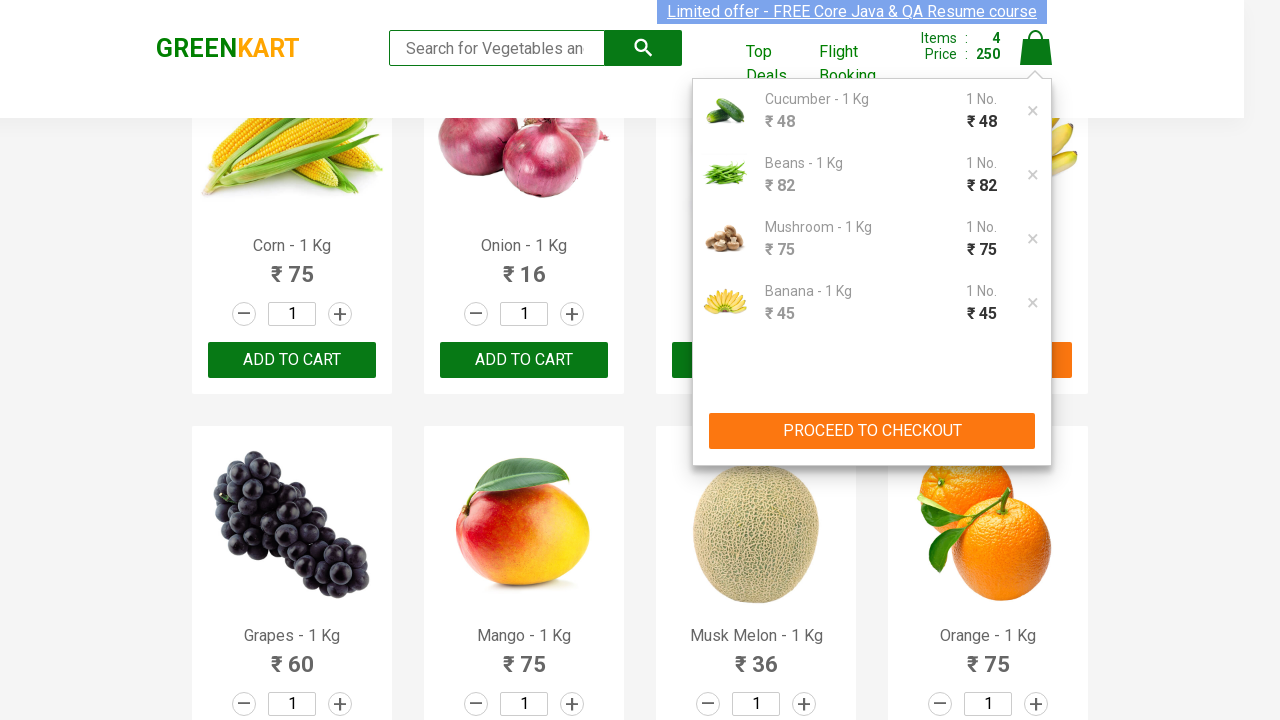

Promo code input field is now visible
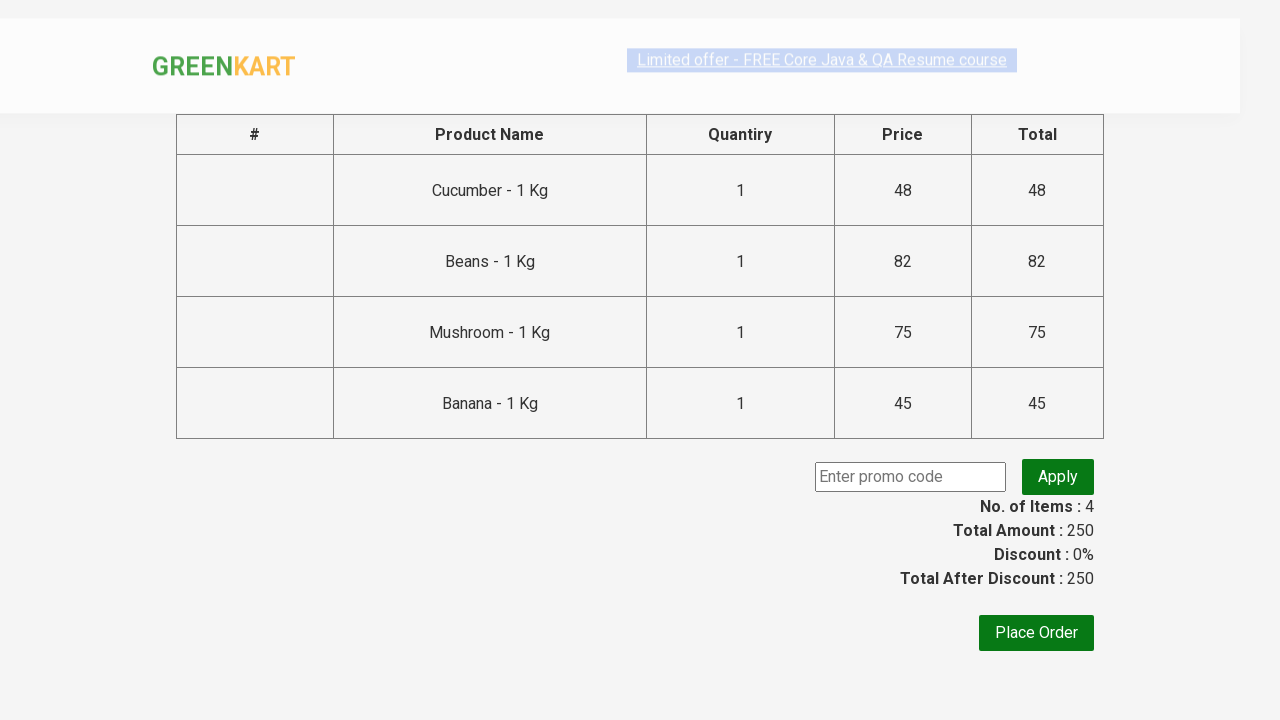

Entered promo code 'rahulshettyacademy' on input.promoCode
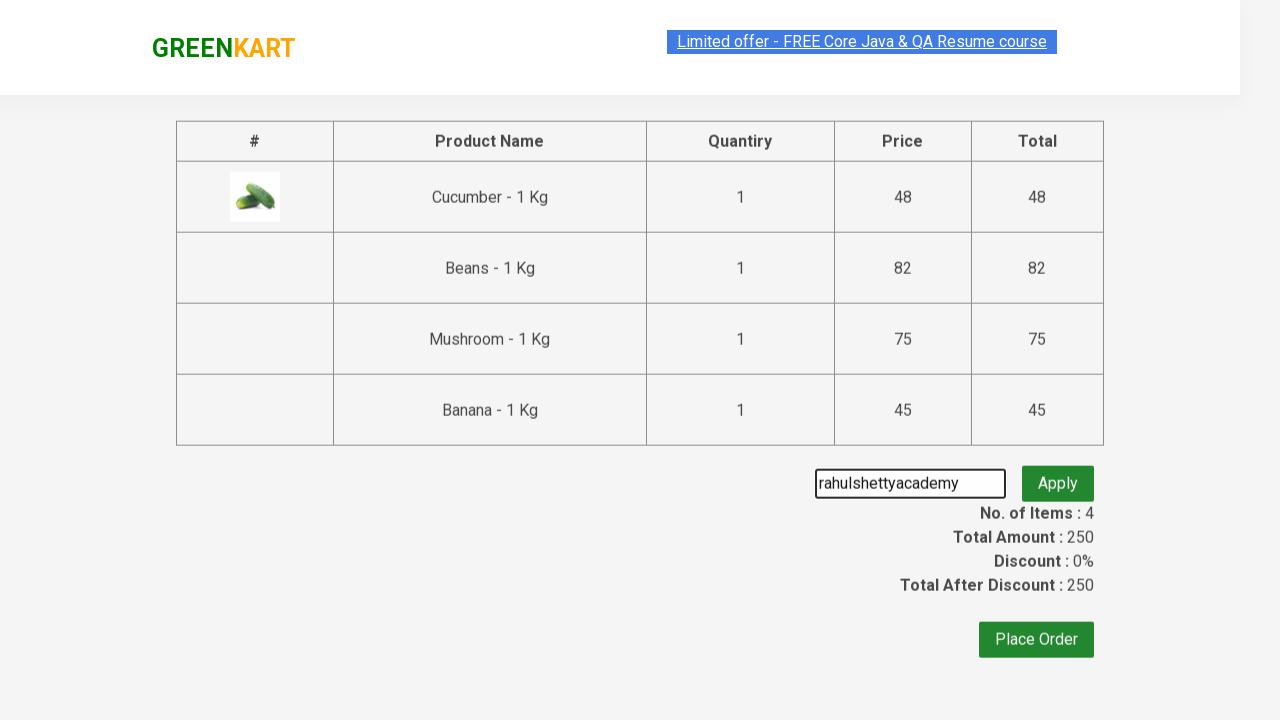

Clicked apply promo button at (1058, 477) on button.promoBtn
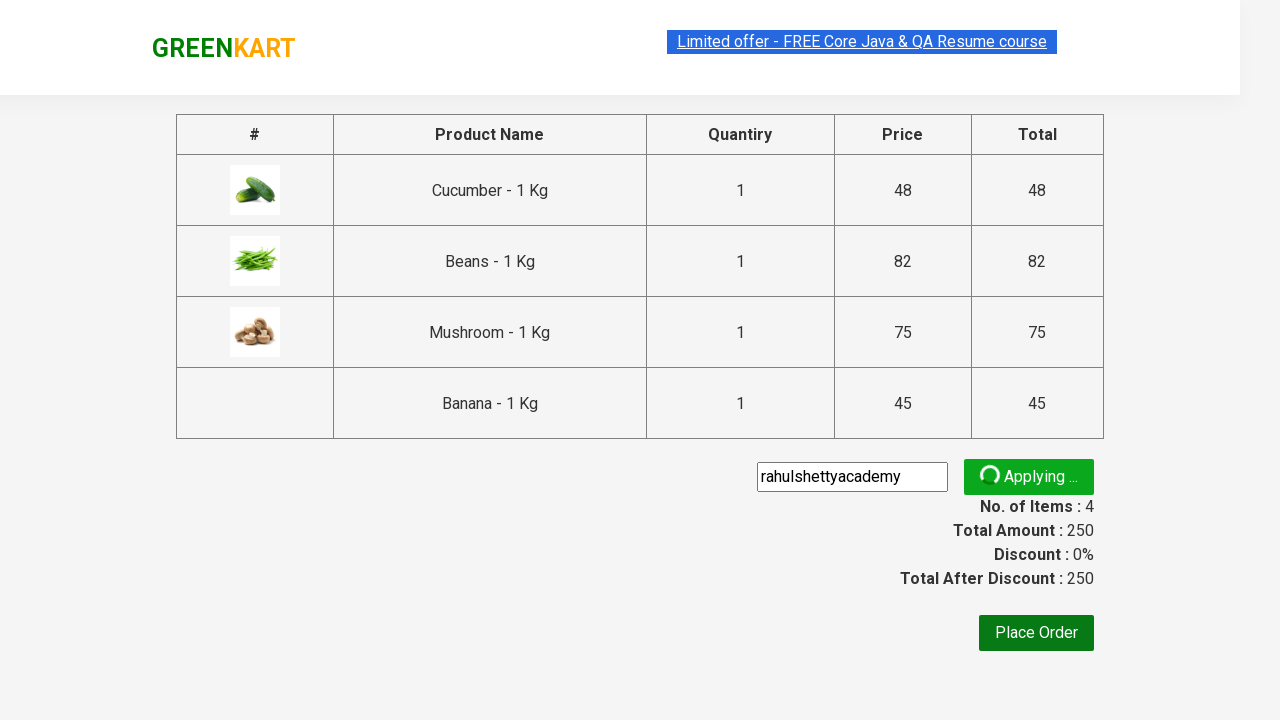

Promo code message appeared confirming code application
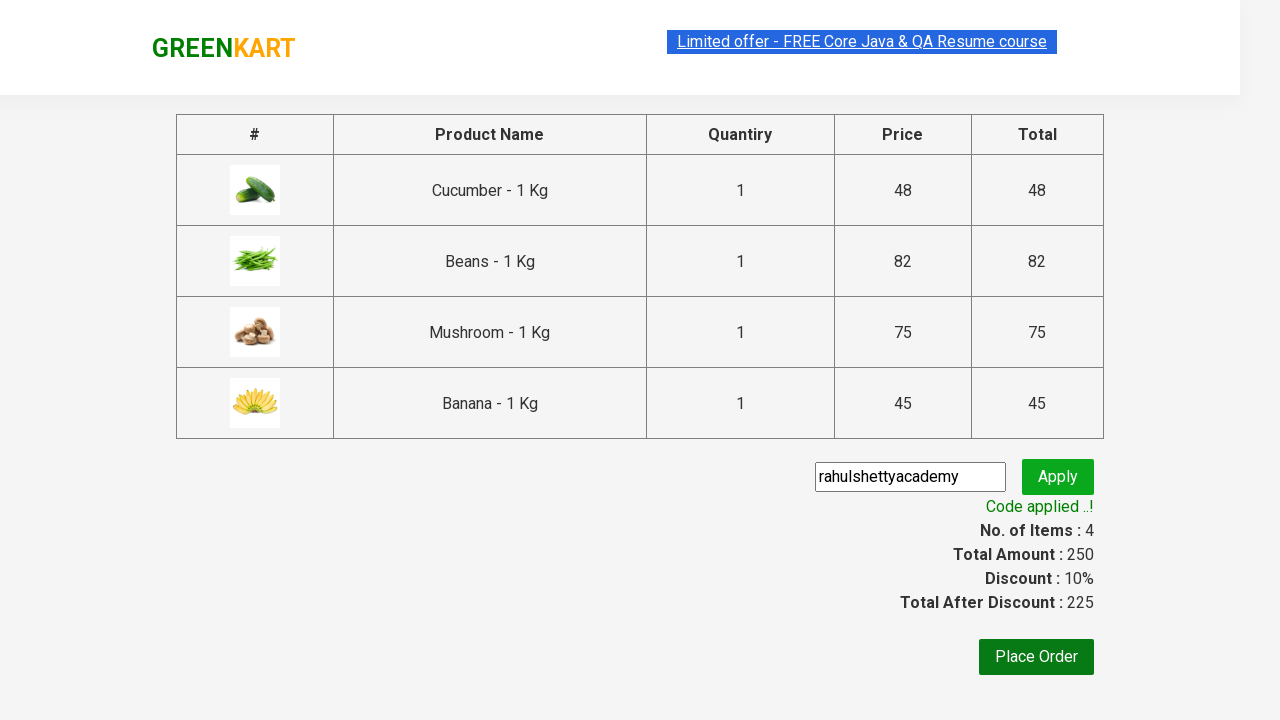

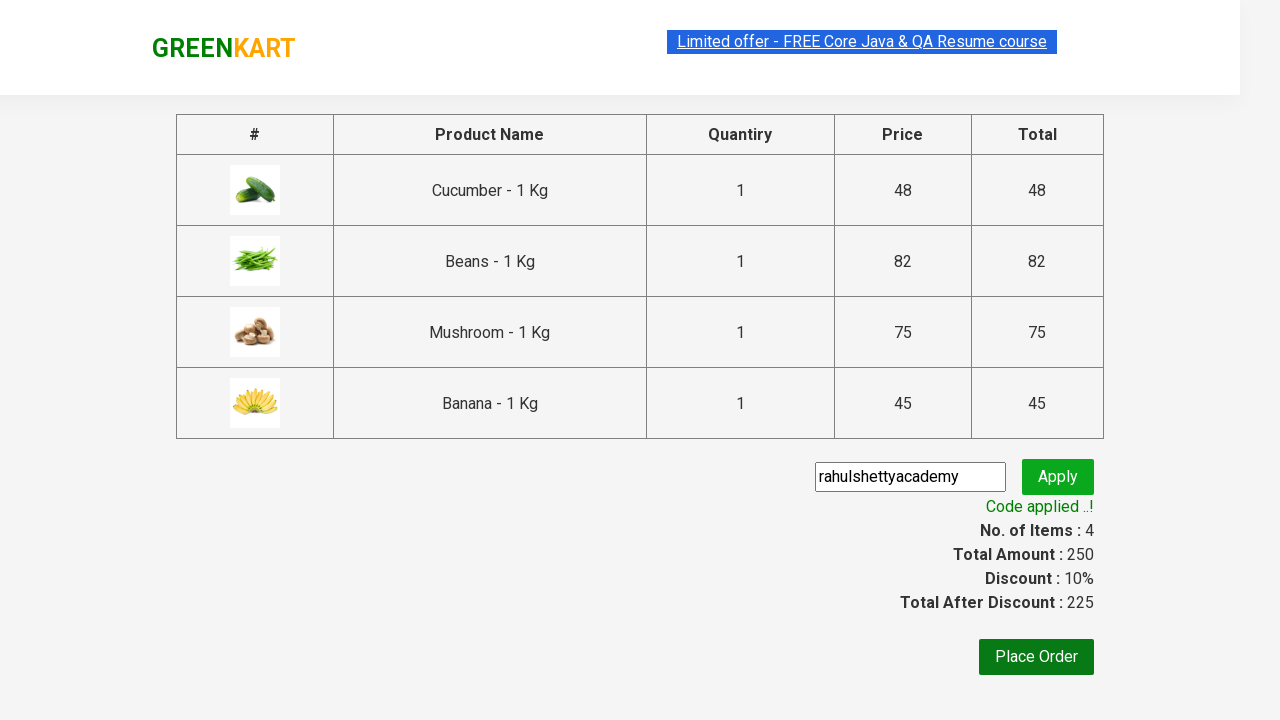